Navigates to the Green Coding website and waits for the page to load, demonstrating a simple page visit automation.

Starting URL: https://www.green-coding.io/

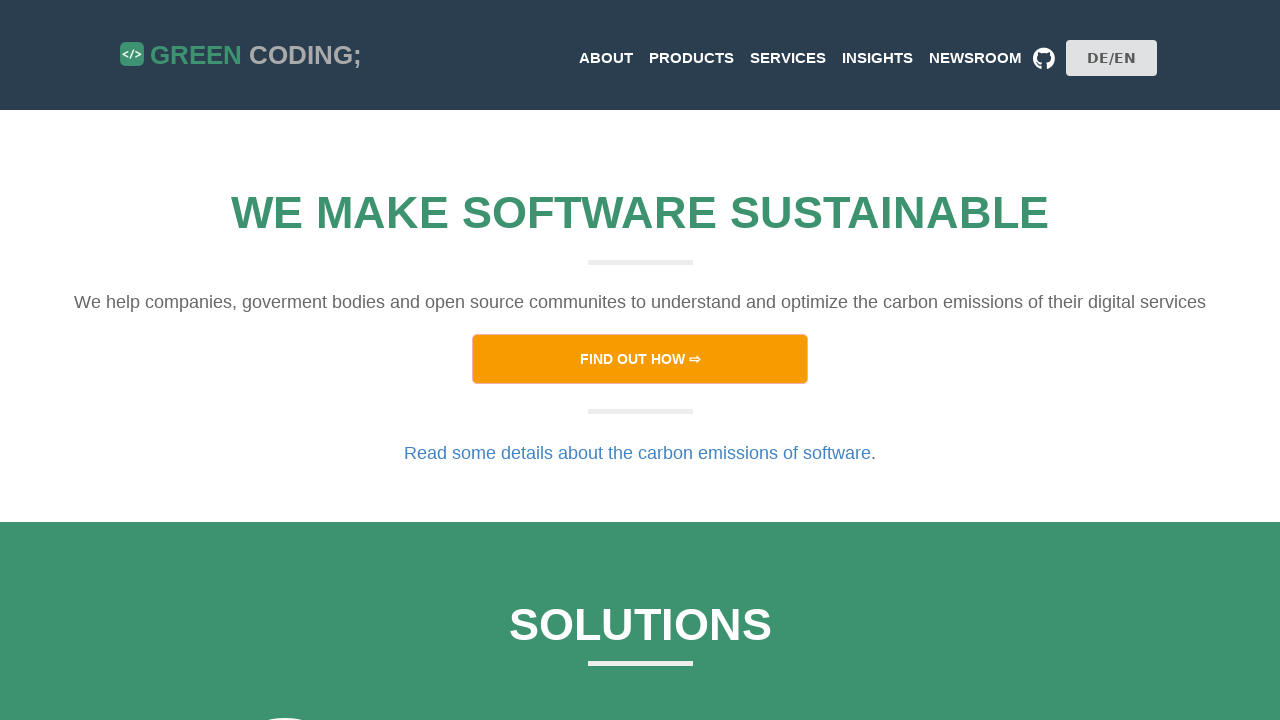

Navigated to Green Coding website
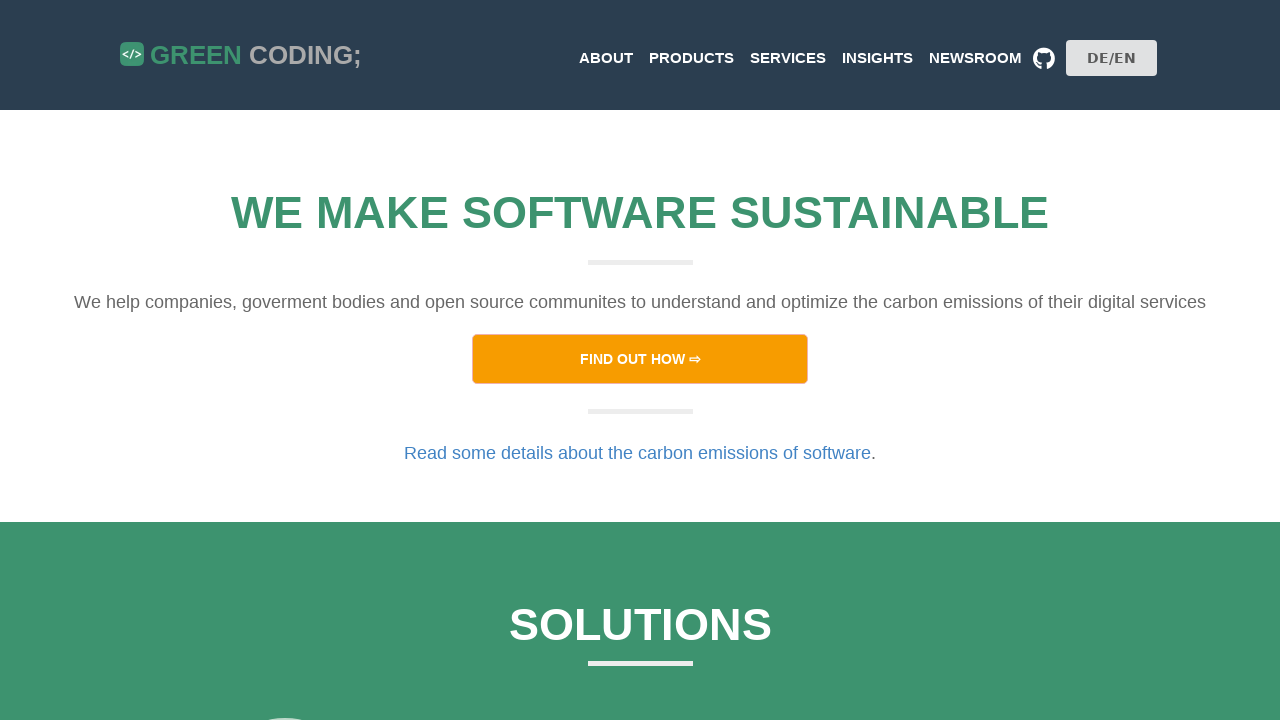

Waited for page to fully load (networkidle state reached)
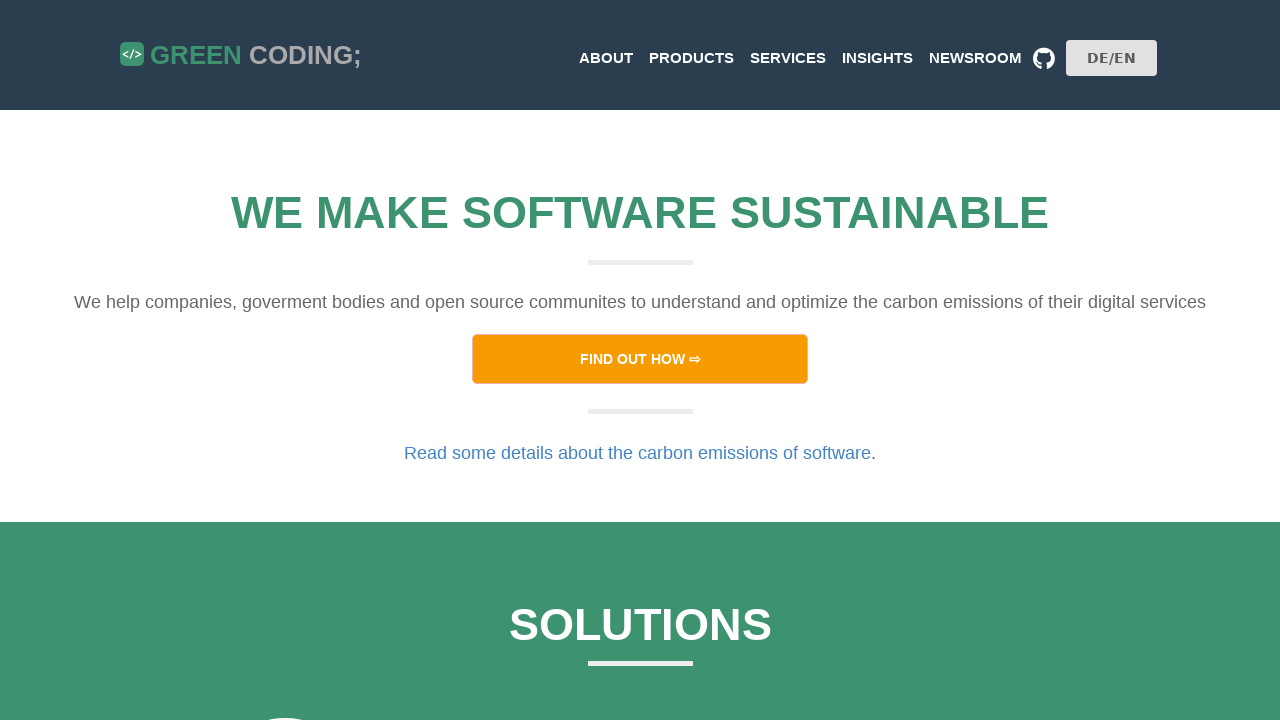

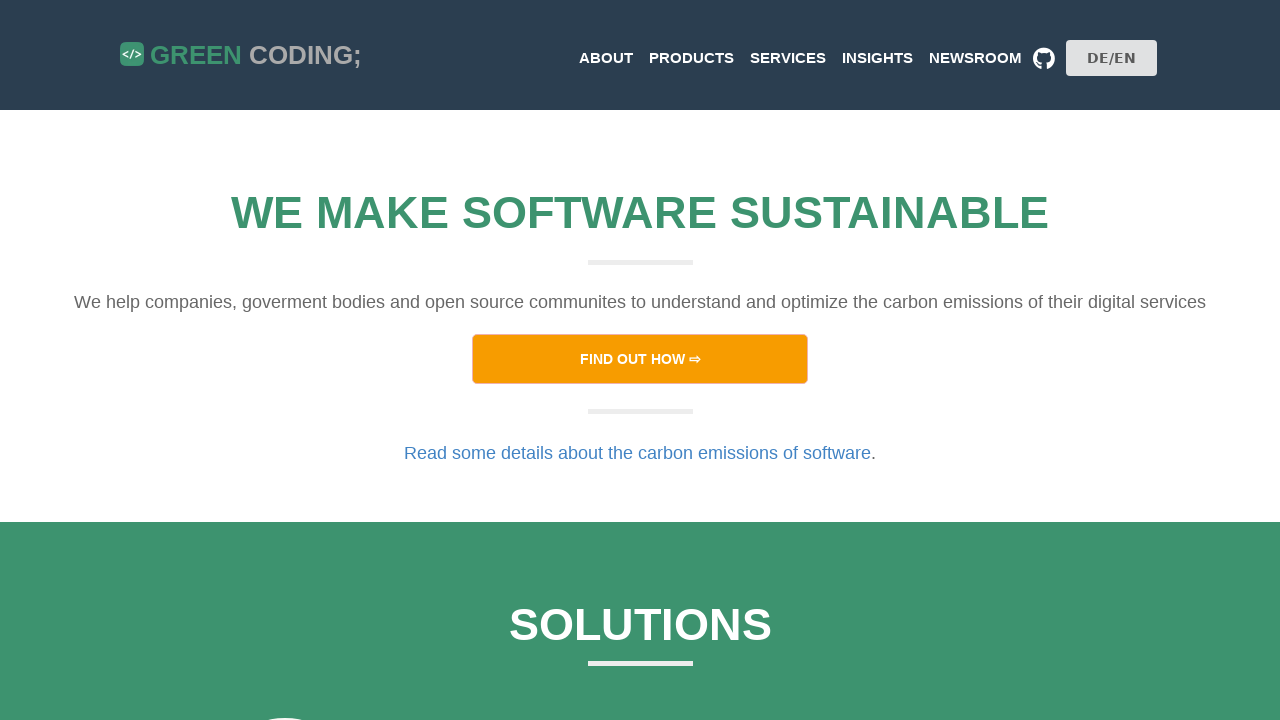